Searches for trains between two Indian railway stations (Chennai - MS to Madurai - MDU) by filling the source and destination fields and selecting a filter option, then verifies train results are displayed.

Starting URL: https://erail.in/

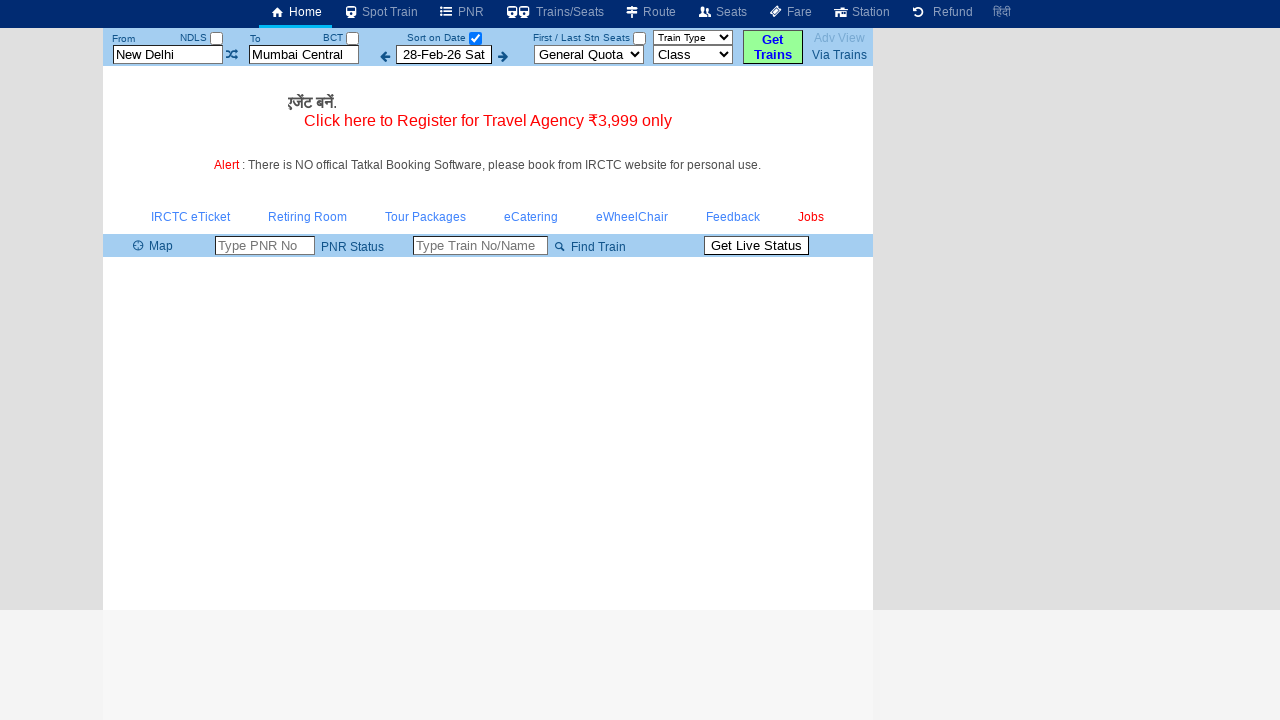

Cleared the 'From' station field on #txtStationFrom
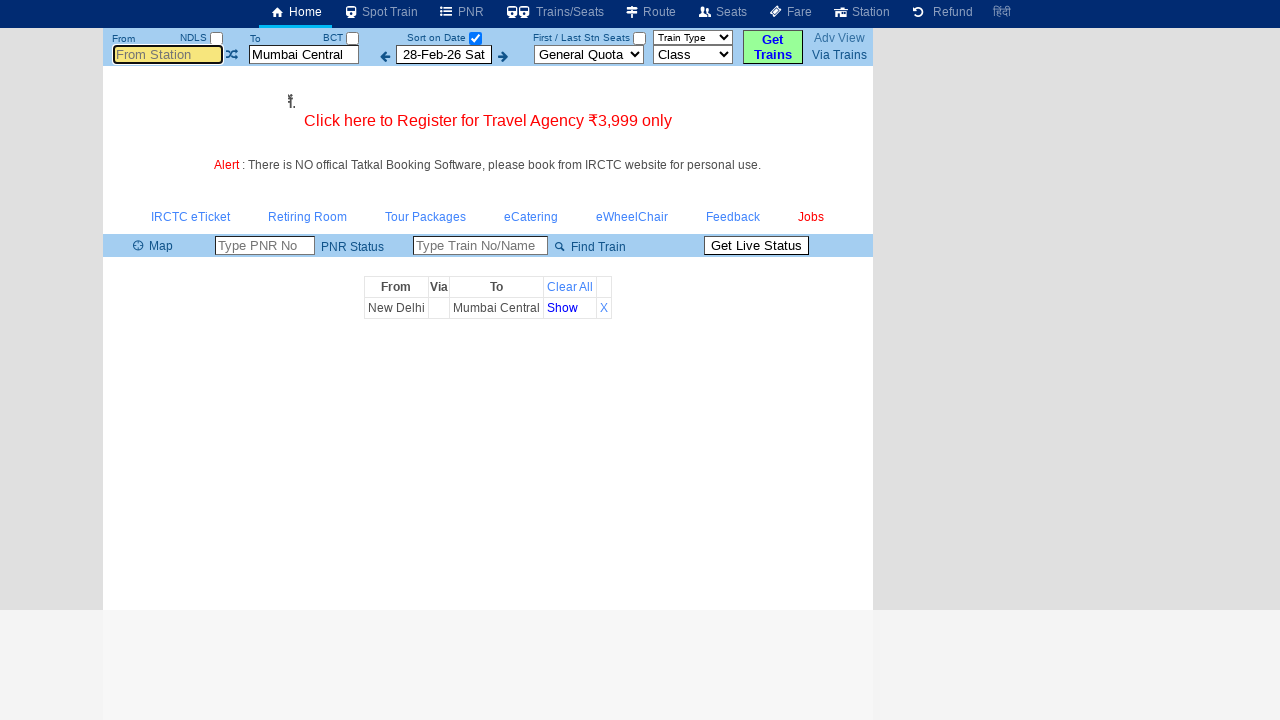

Filled 'From' station field with 'MS' (Chennai) on #txtStationFrom
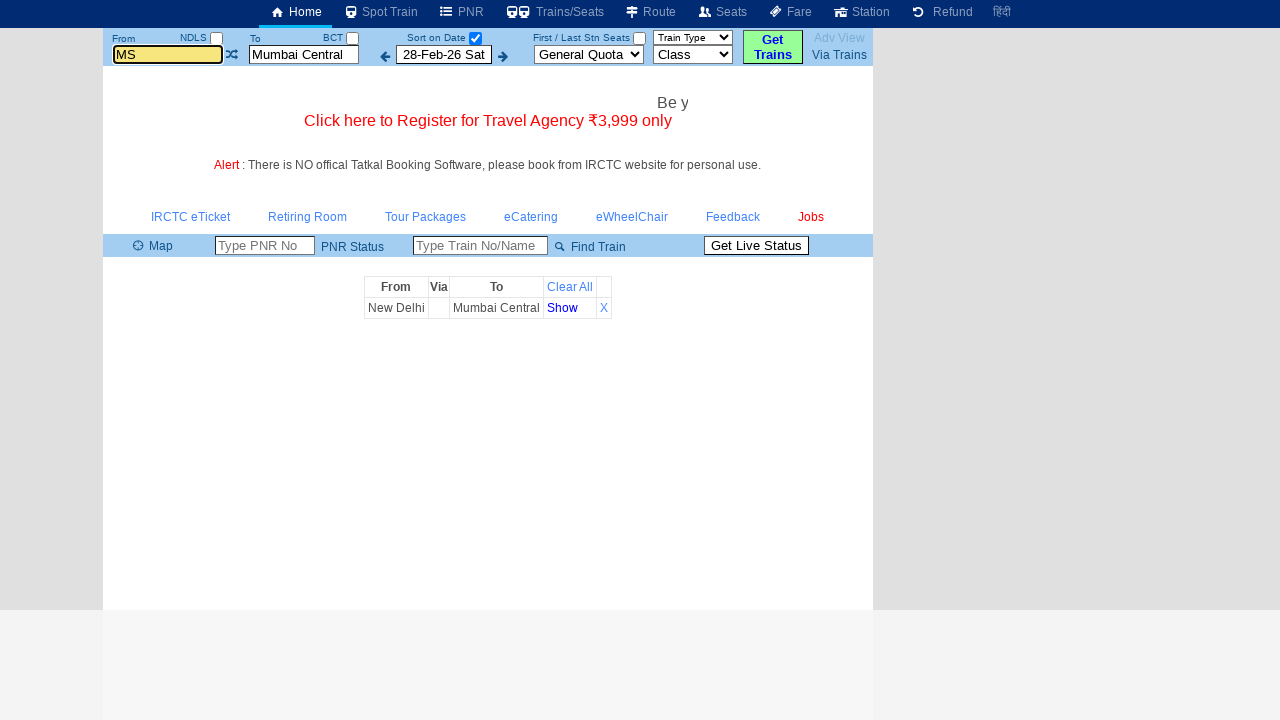

Pressed Tab key to move to next field
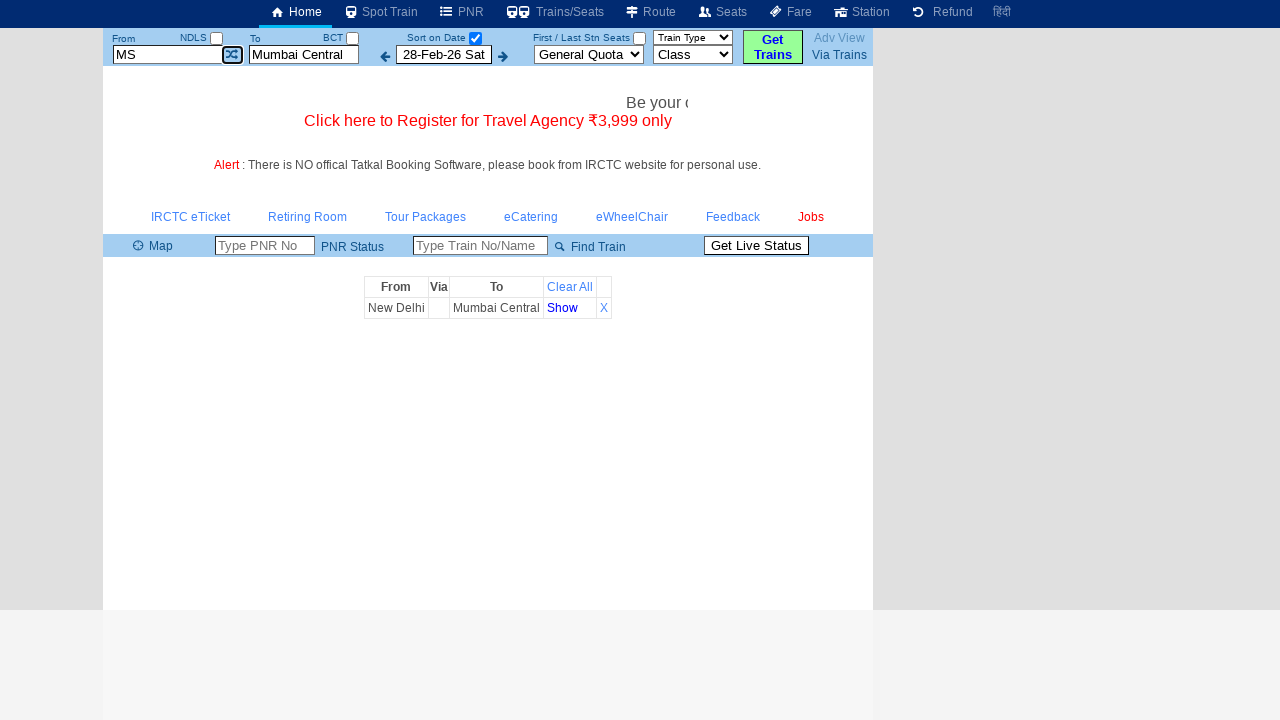

Cleared the 'To' station field on #txtStationTo
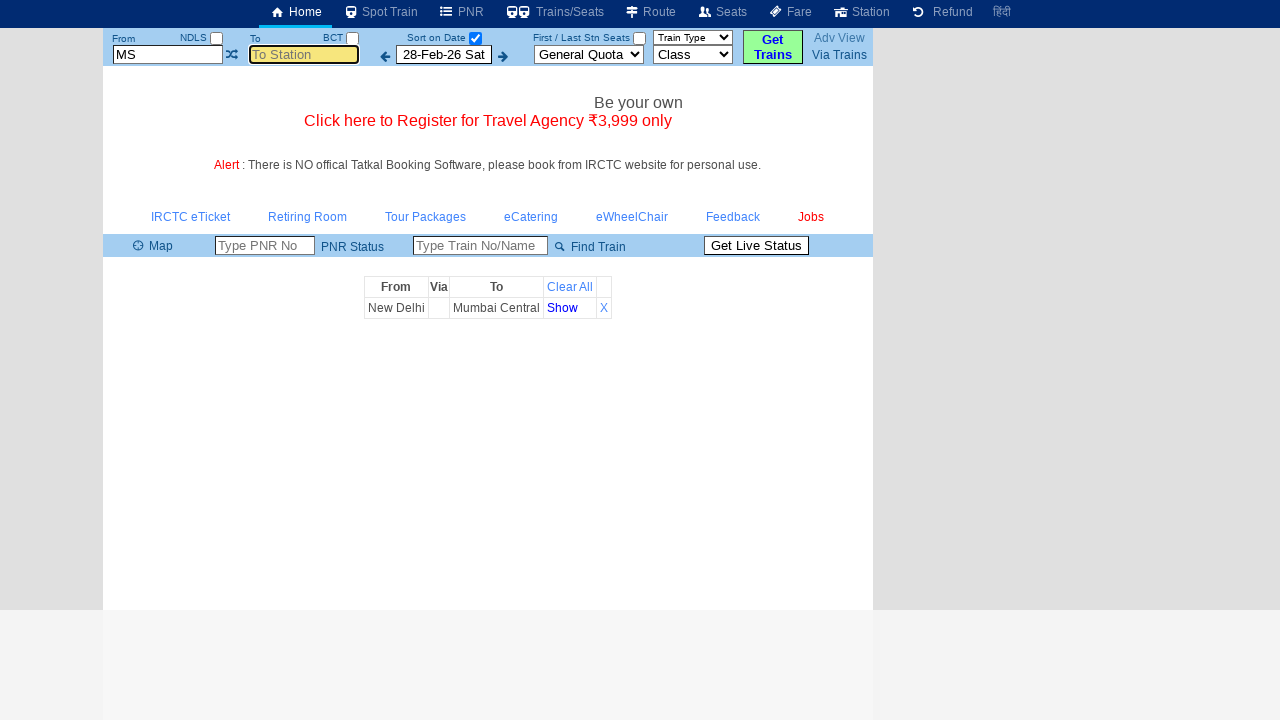

Filled 'To' station field with 'MDU' (Madurai) on #txtStationTo
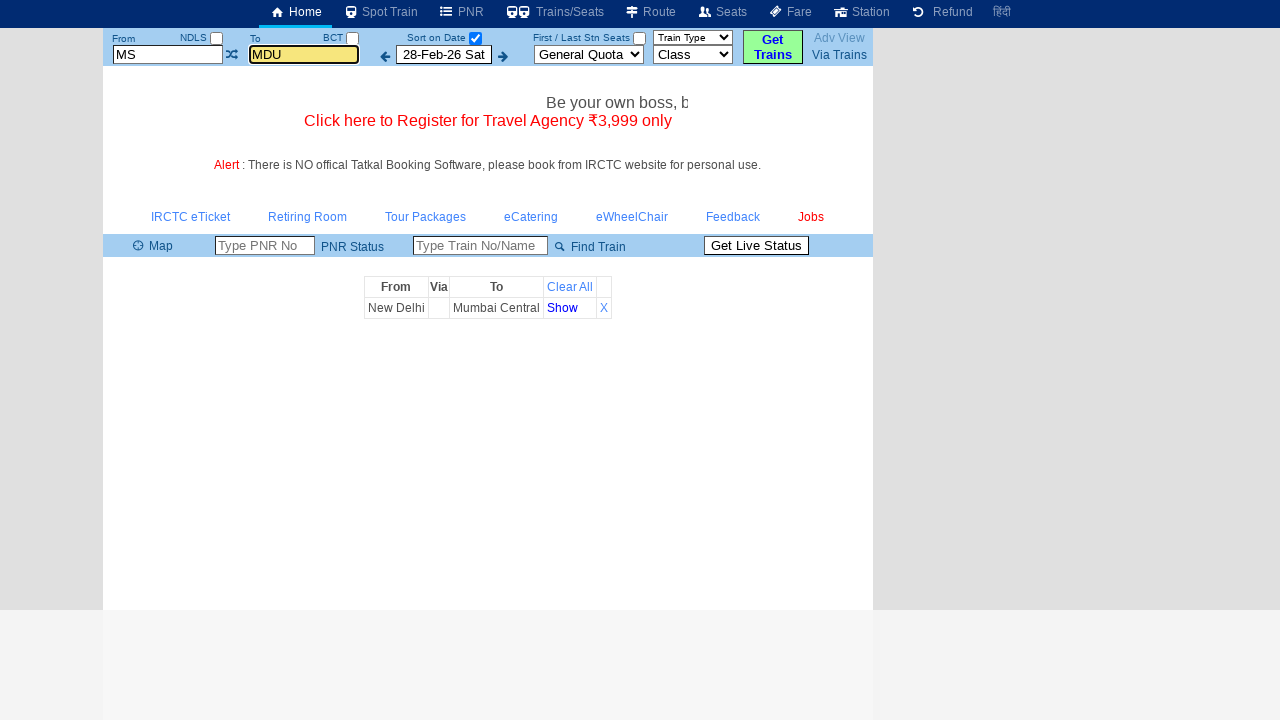

Pressed Tab key to move to next field
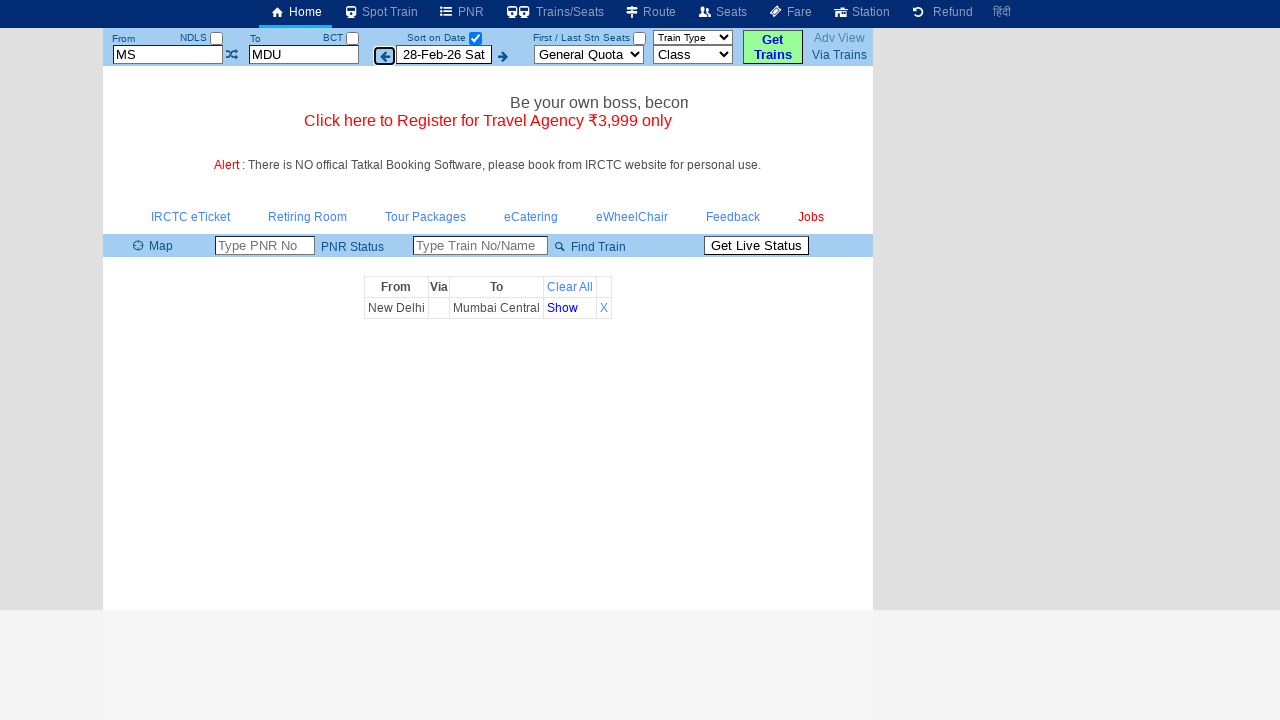

Clicked the third checkbox filter option at (475, 38) on (//input[@type='checkbox'])[3]
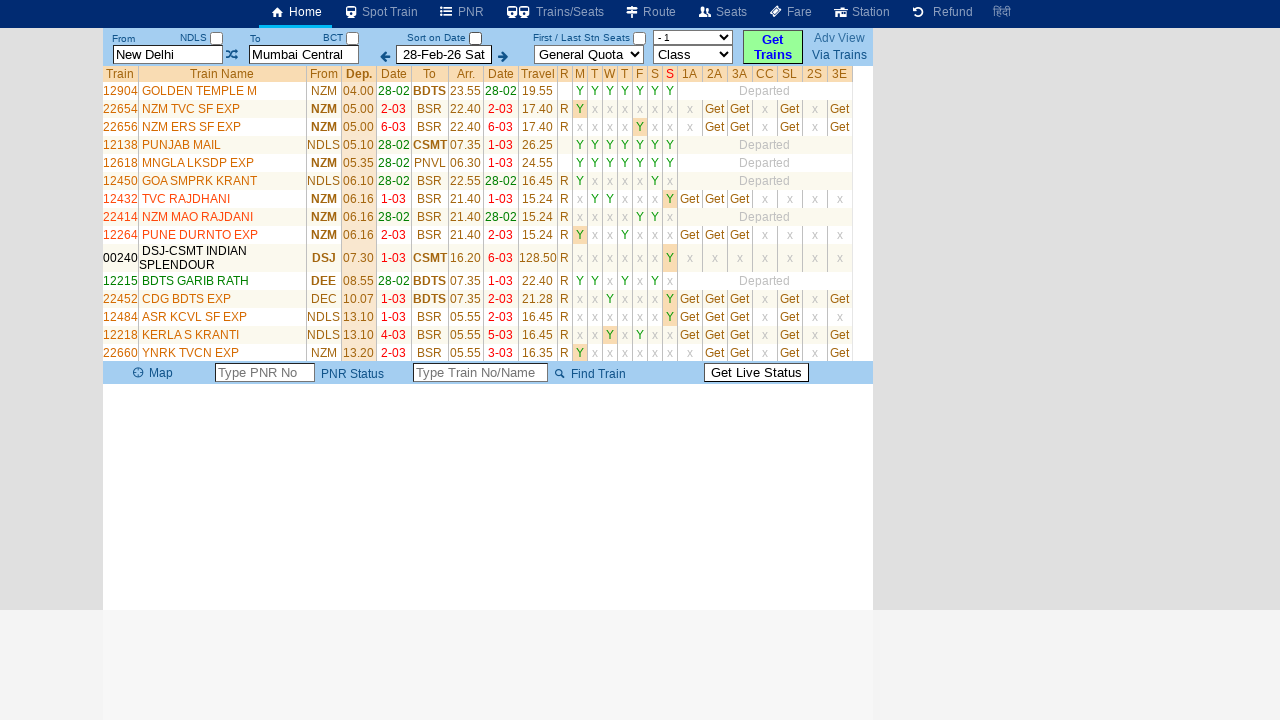

Train results table loaded successfully
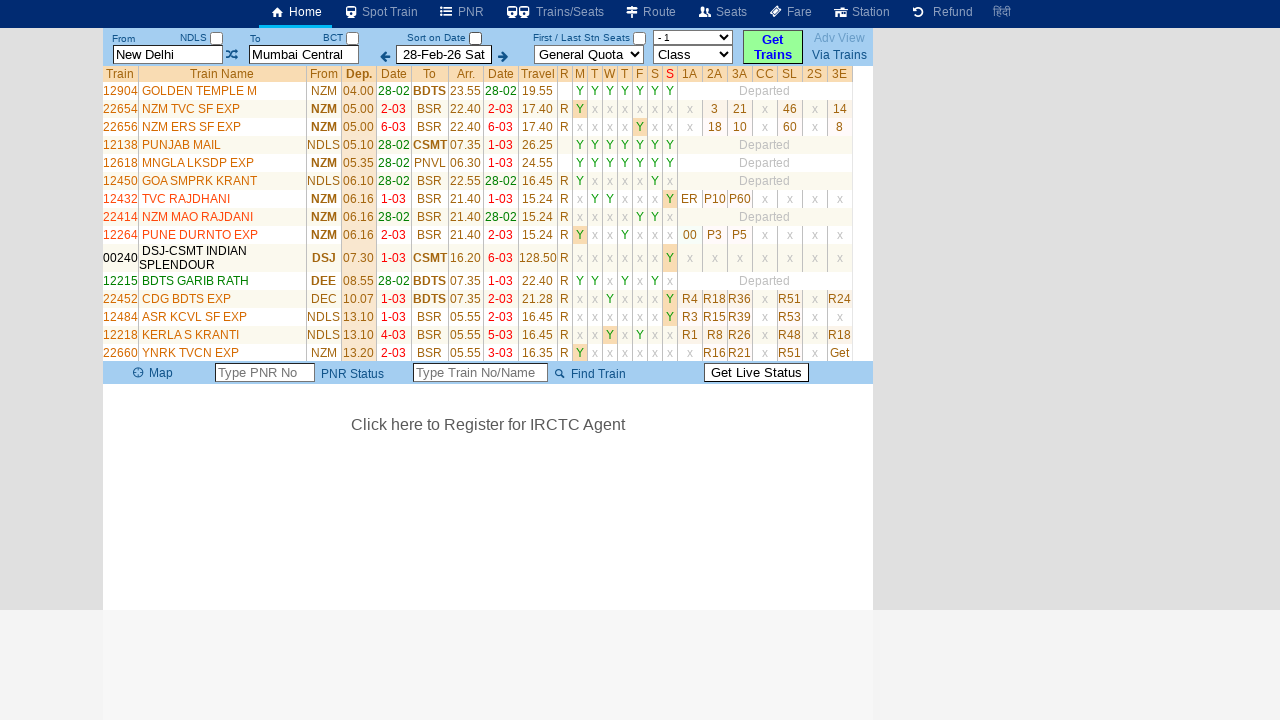

Verified train list is displayed with first result visible
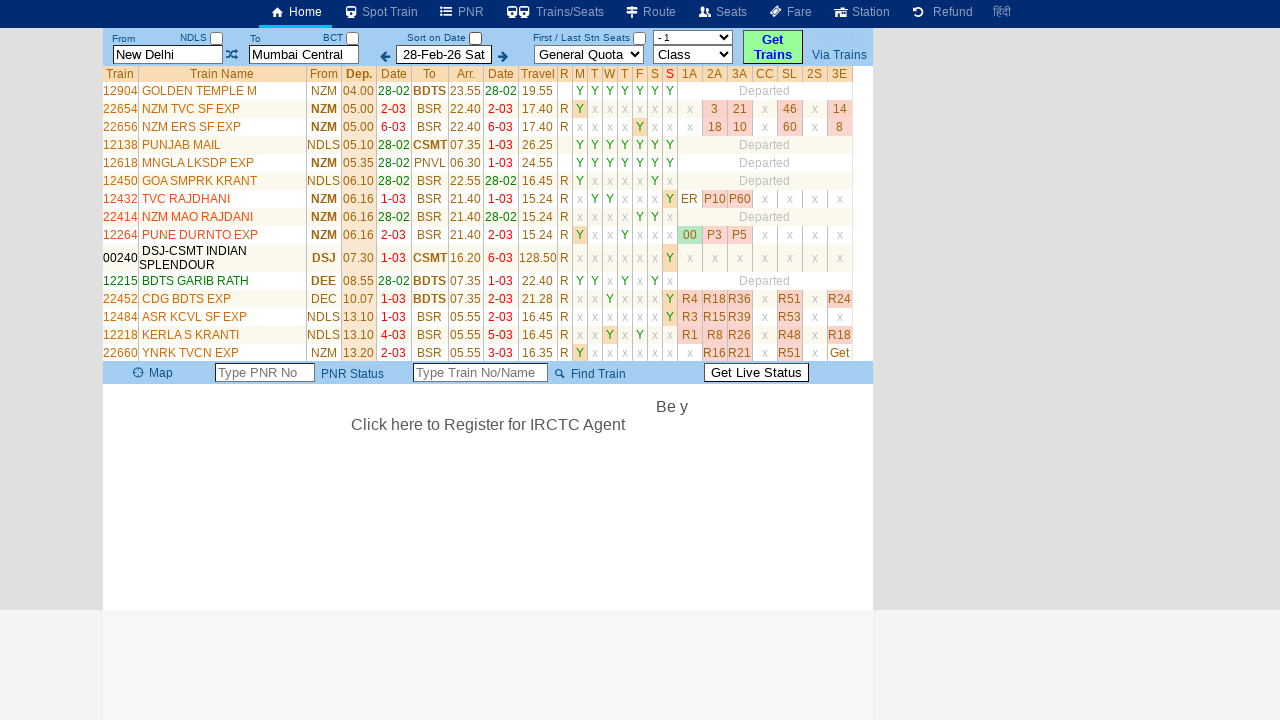

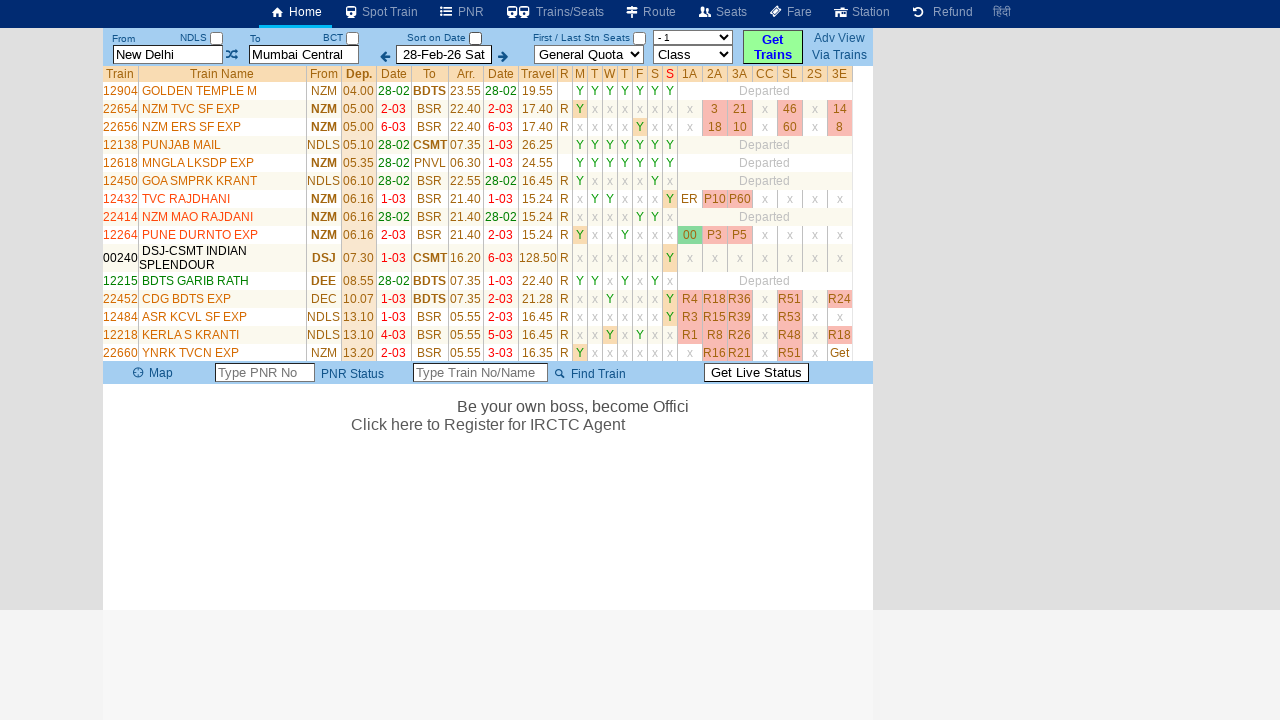